Navigates to the yogalates.dk website and verifies the page loads by checking for the page title

Starting URL: http://yogalates.dk

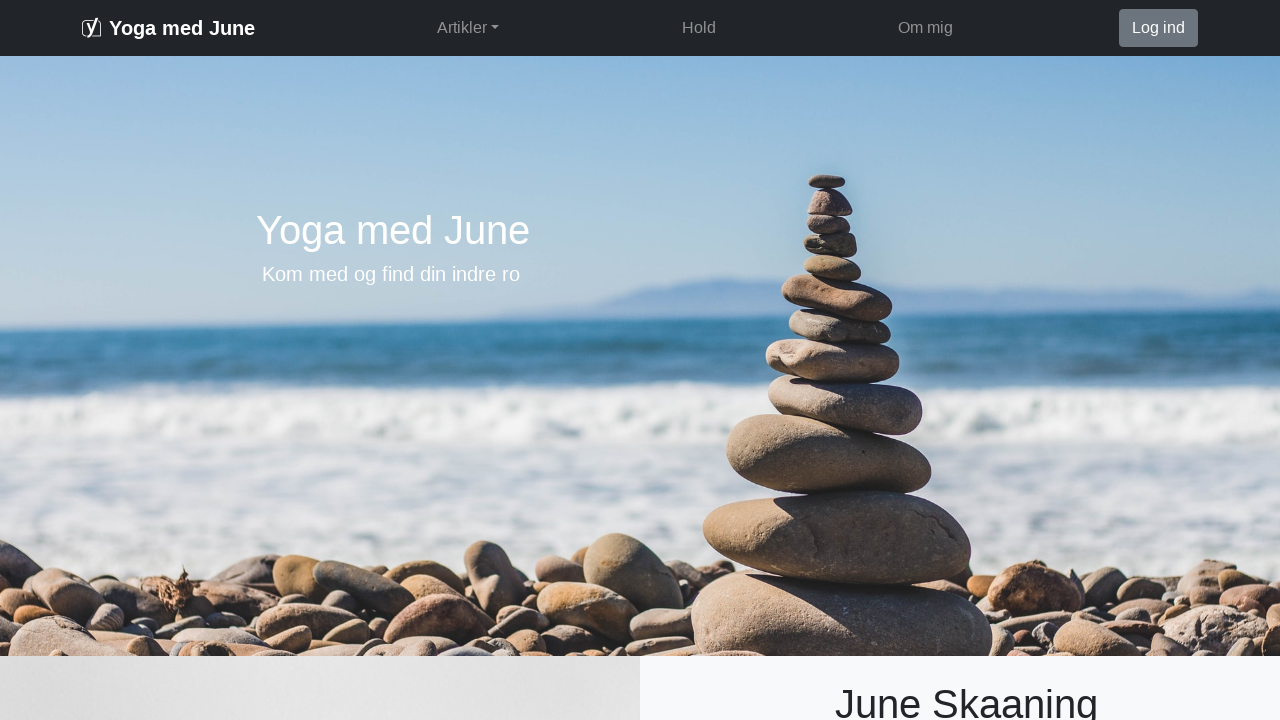

Navigated to yogalates.dk
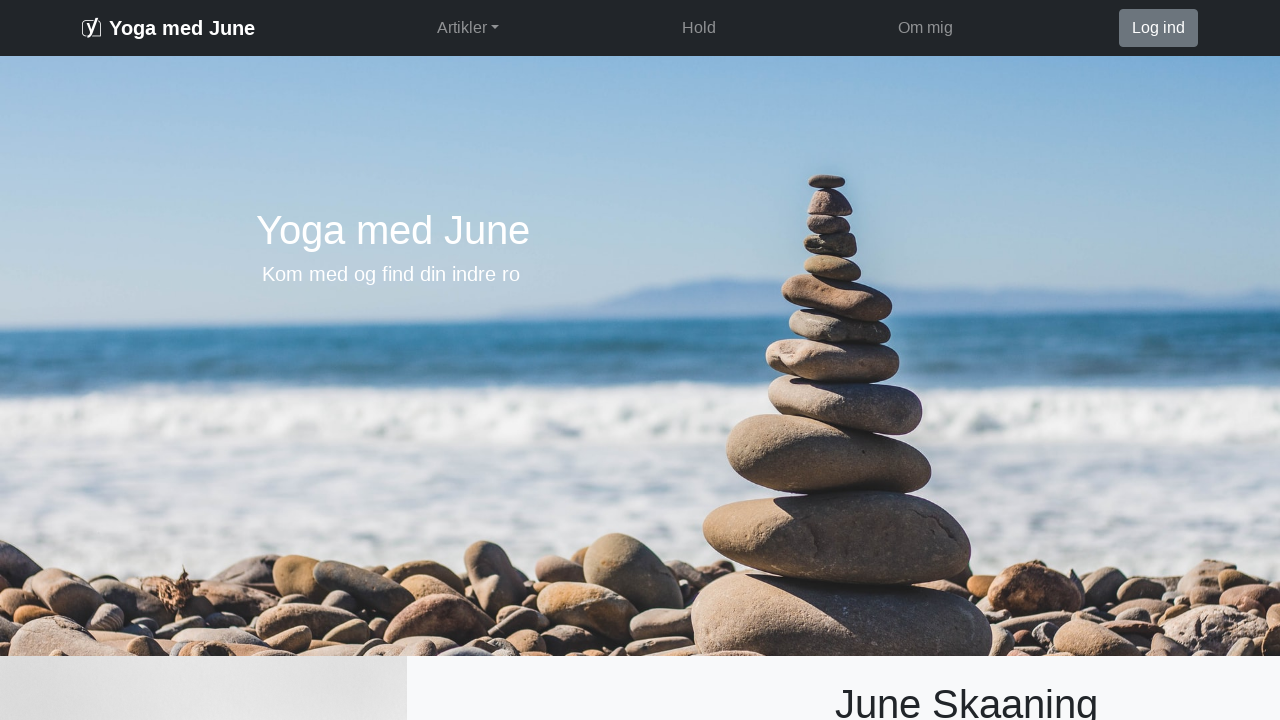

Page DOM content loaded
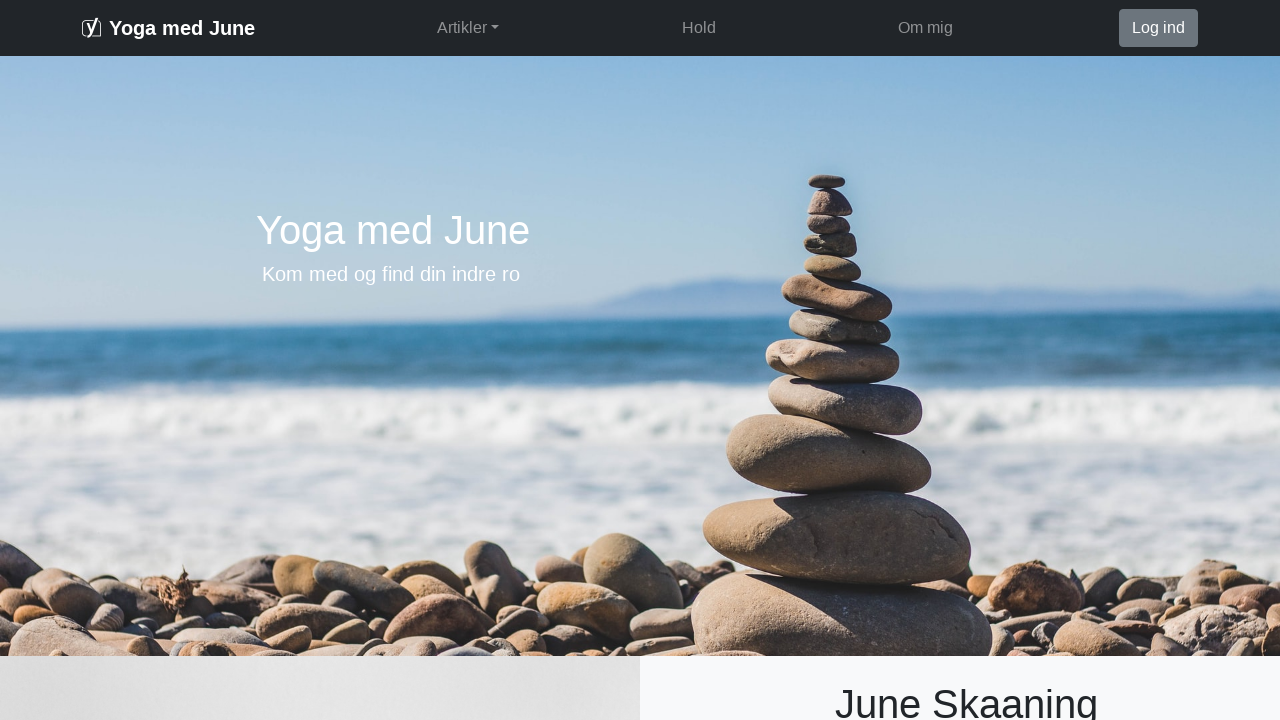

Verified page title exists
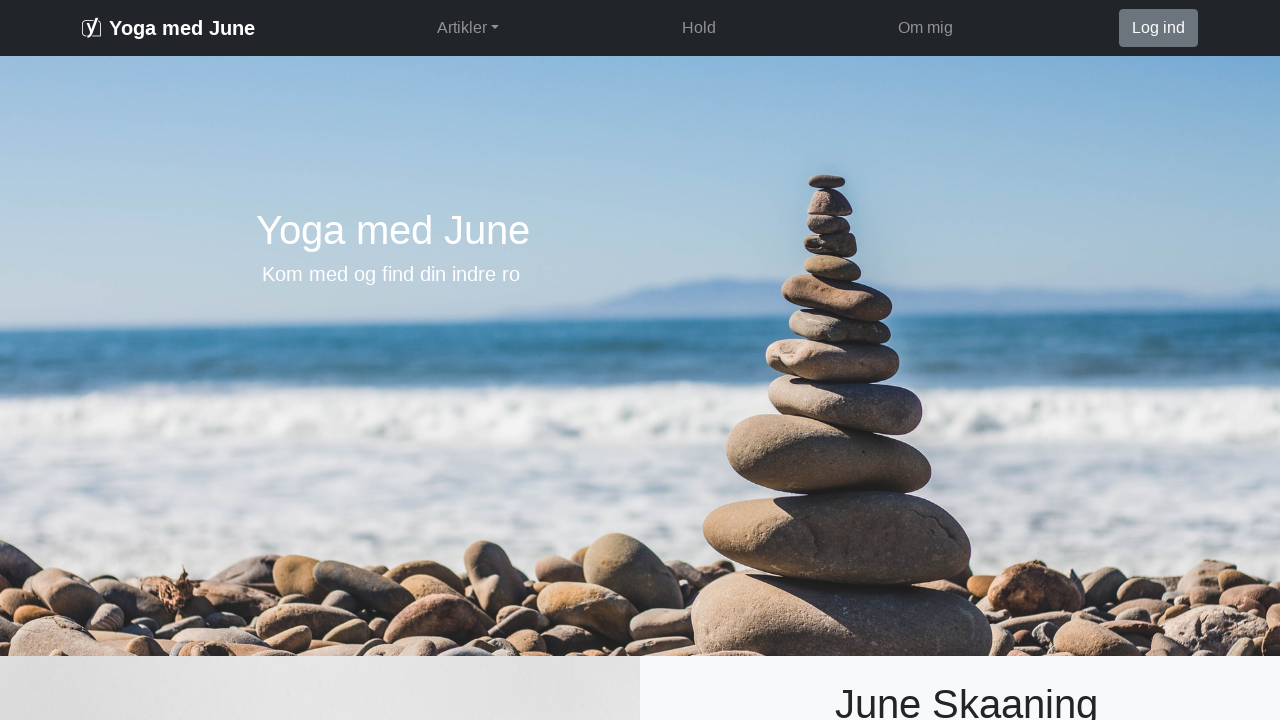

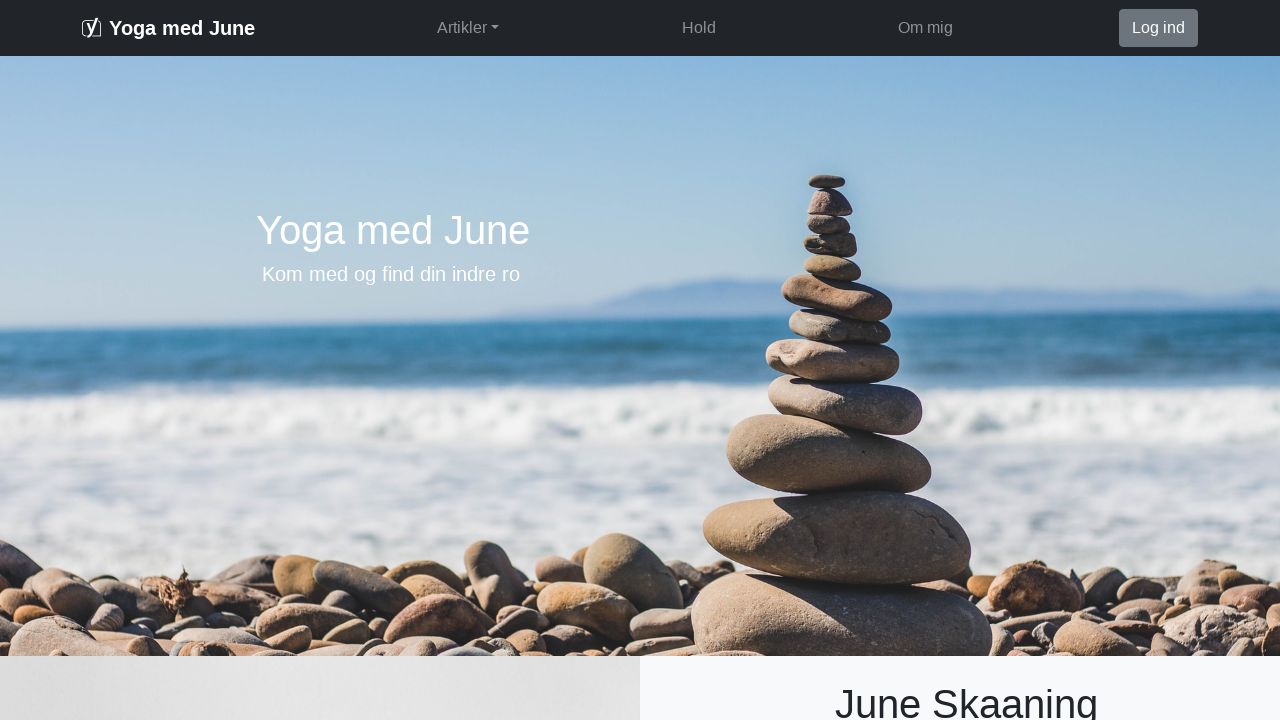